Tests mouse actions (double-click, right-click, and regular click) on buttons and verifies that confirmation messages appear after each action is performed.

Starting URL: https://demoqa.com/buttons

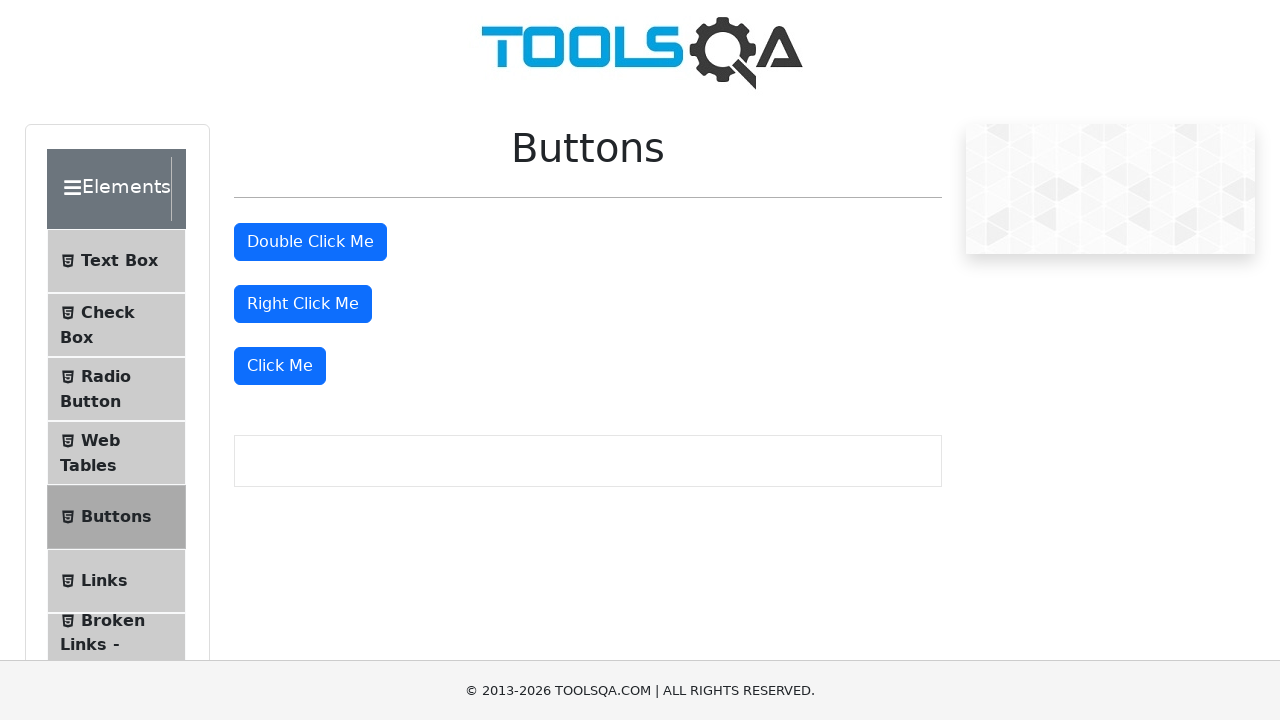

Double-clicked the double click button at (310, 242) on #doubleClickBtn
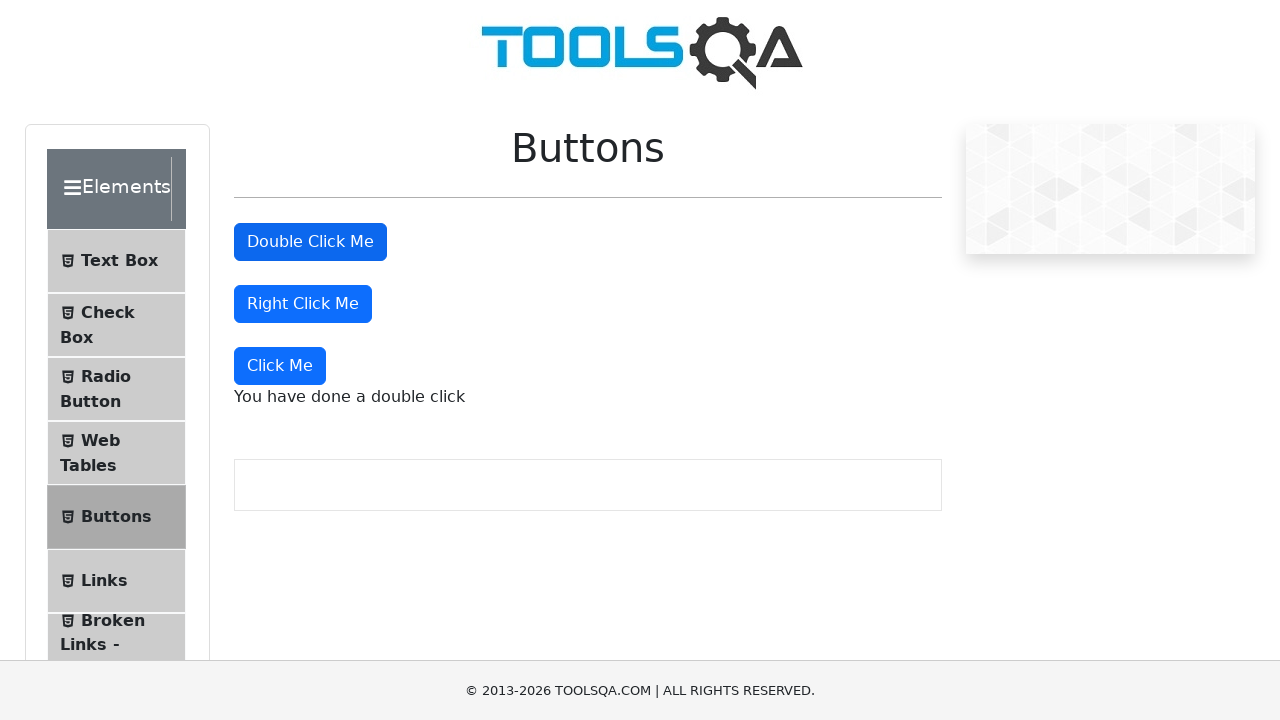

Double click confirmation message appeared
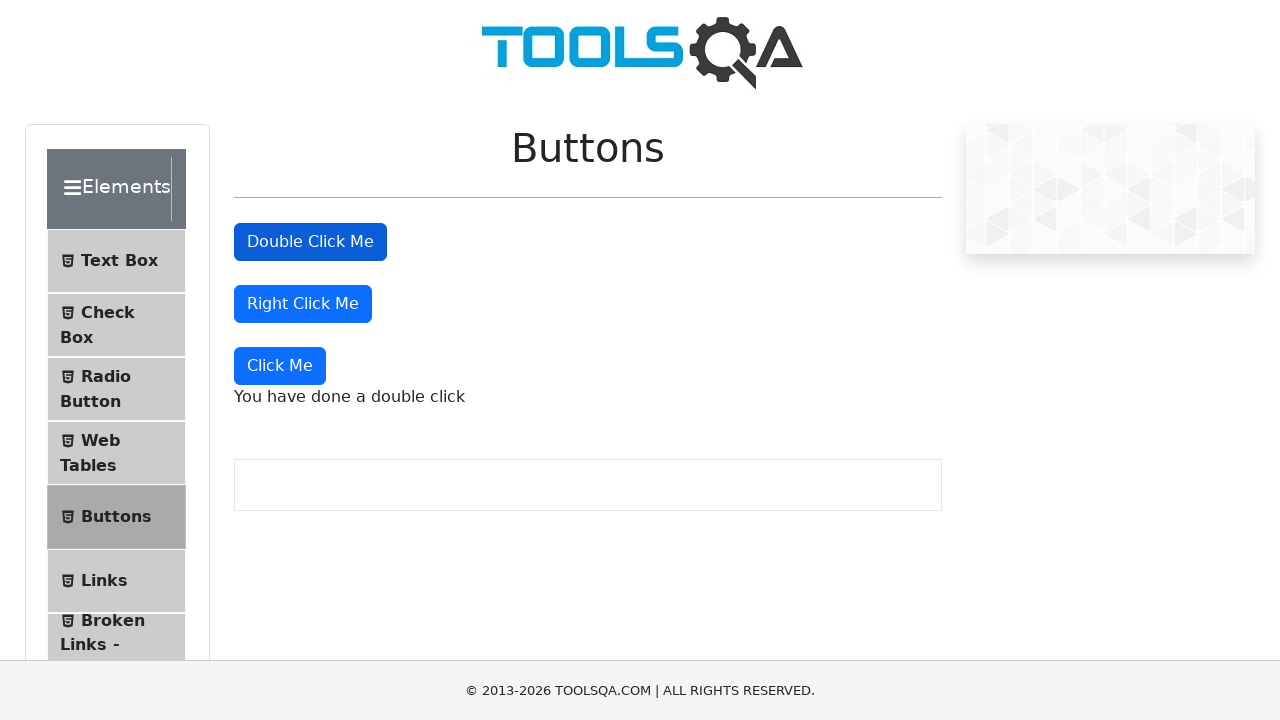

Right-clicked the right click button at (303, 304) on #rightClickBtn
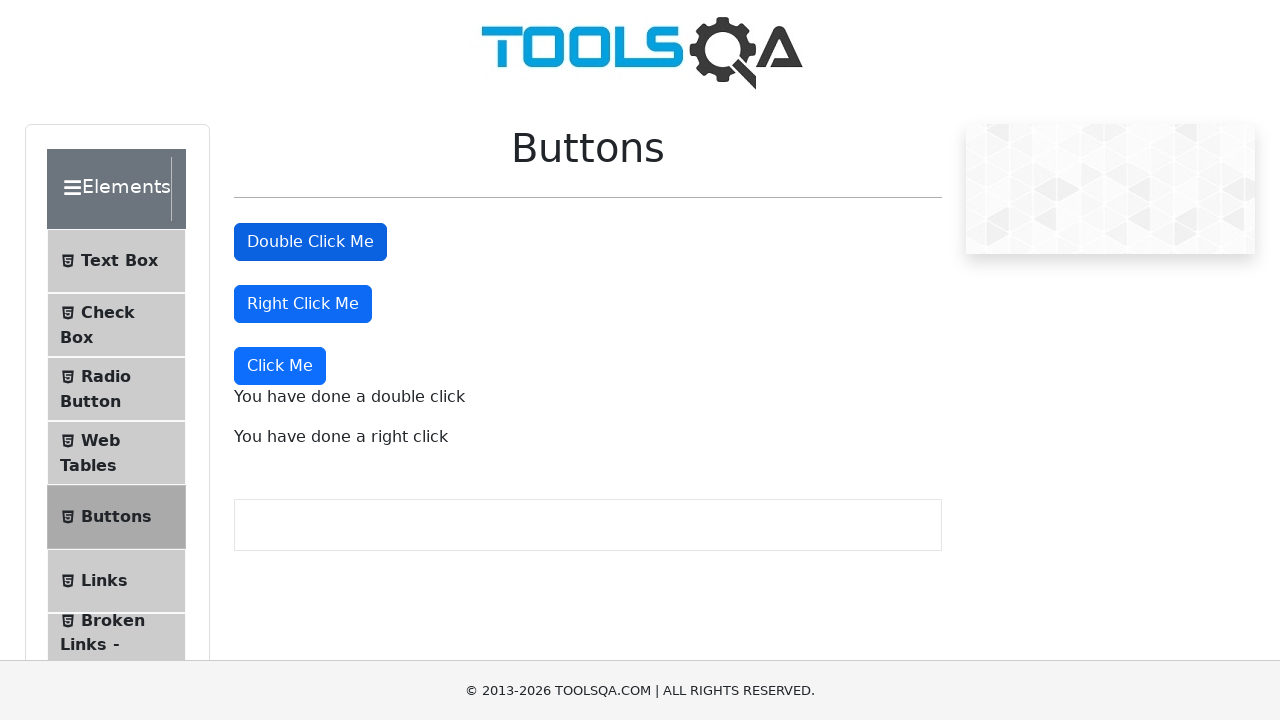

Right click confirmation message appeared
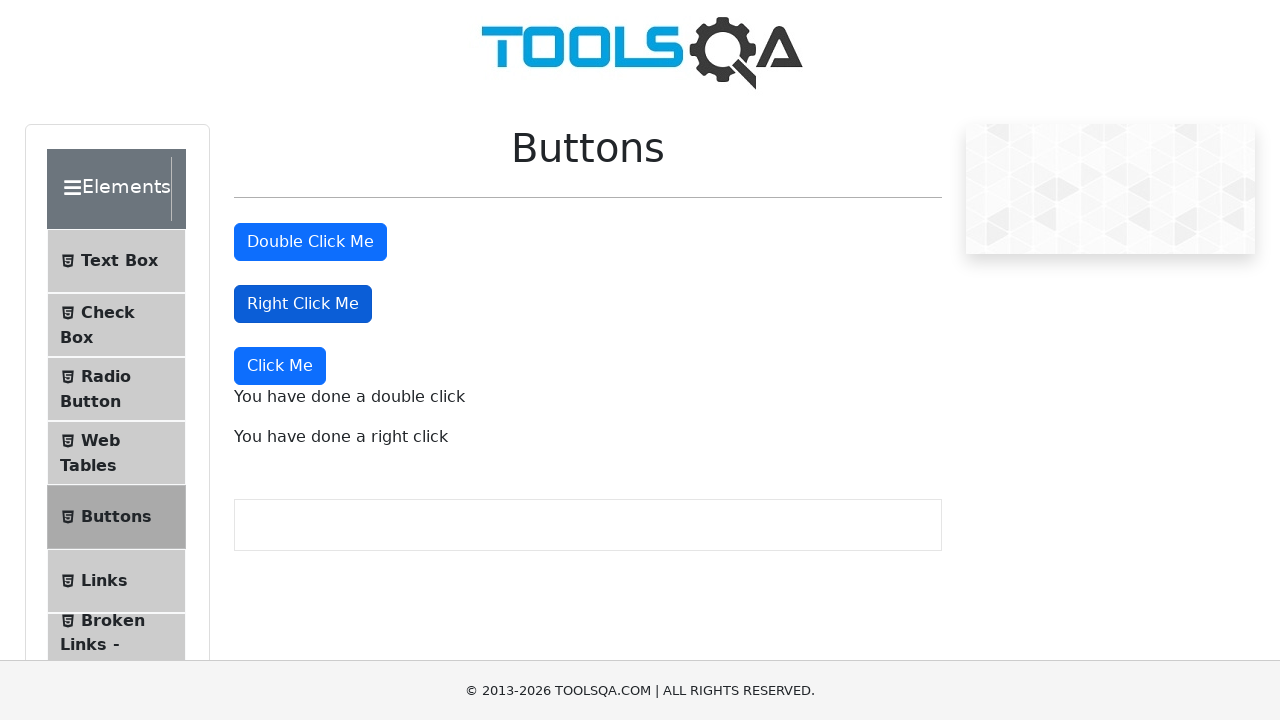

Clicked the 'Click Me' button at (280, 366) on xpath=//button[text()='Click Me']
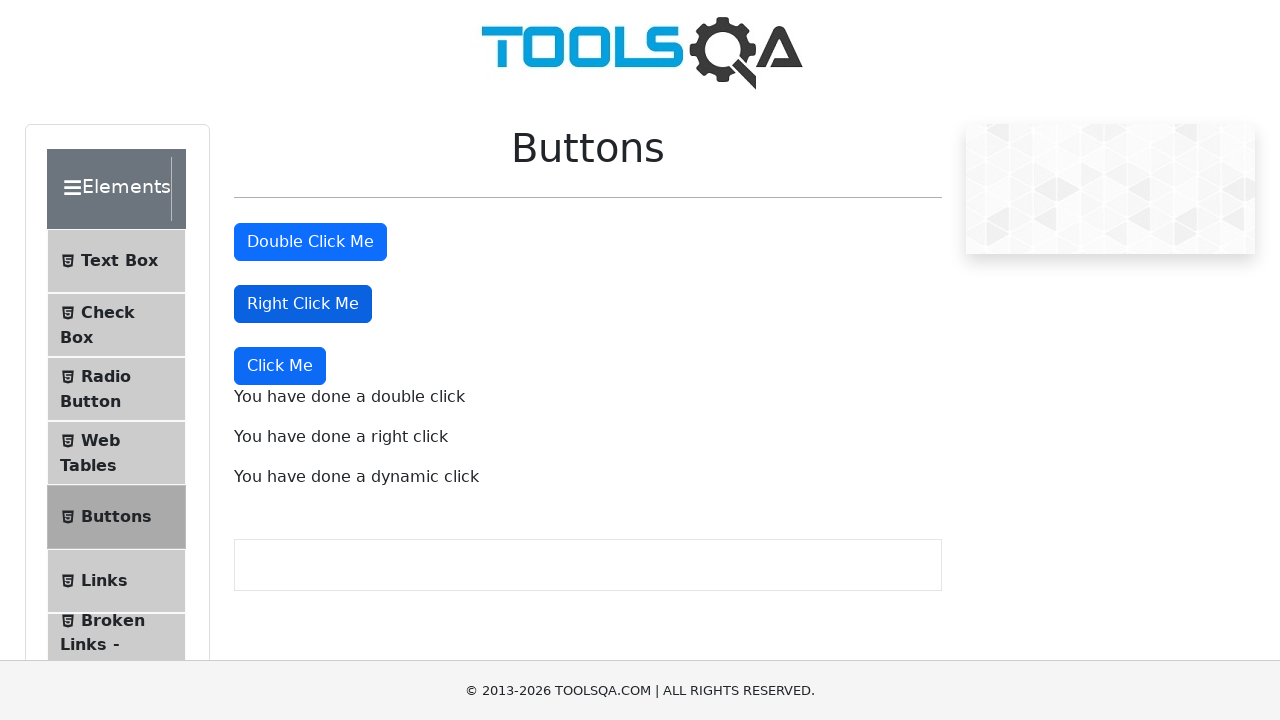

Dynamic click confirmation message appeared
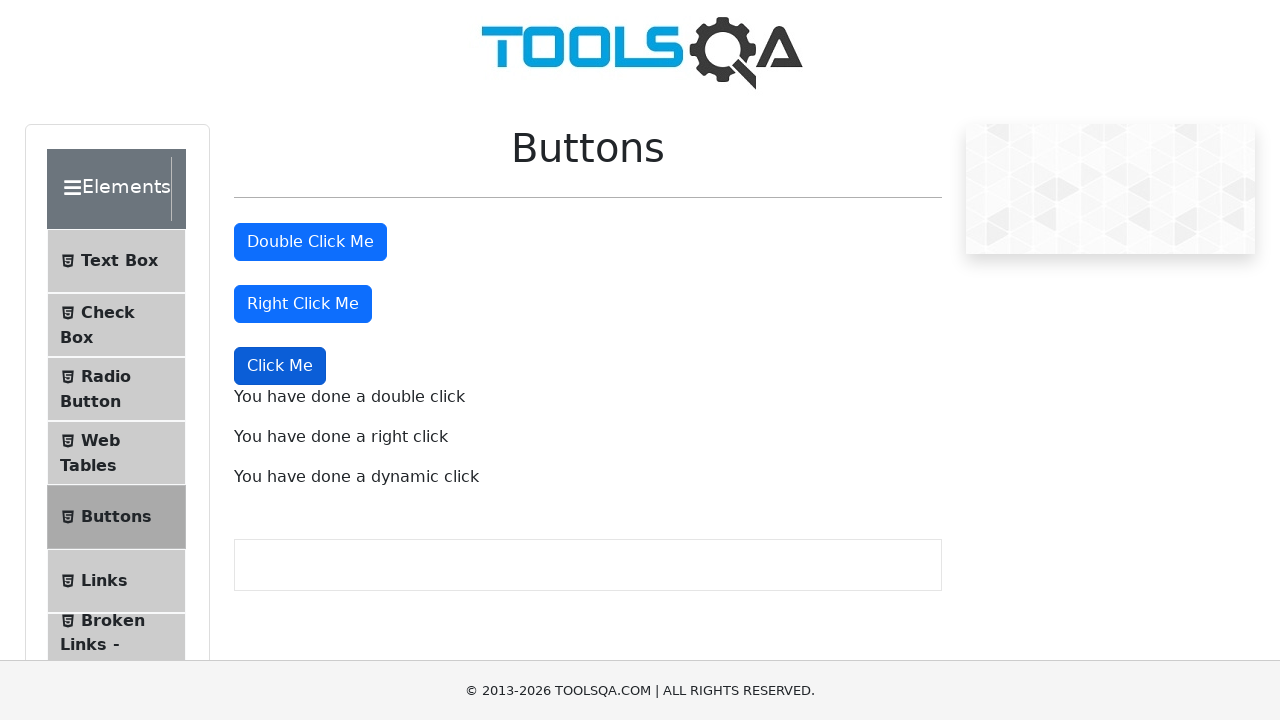

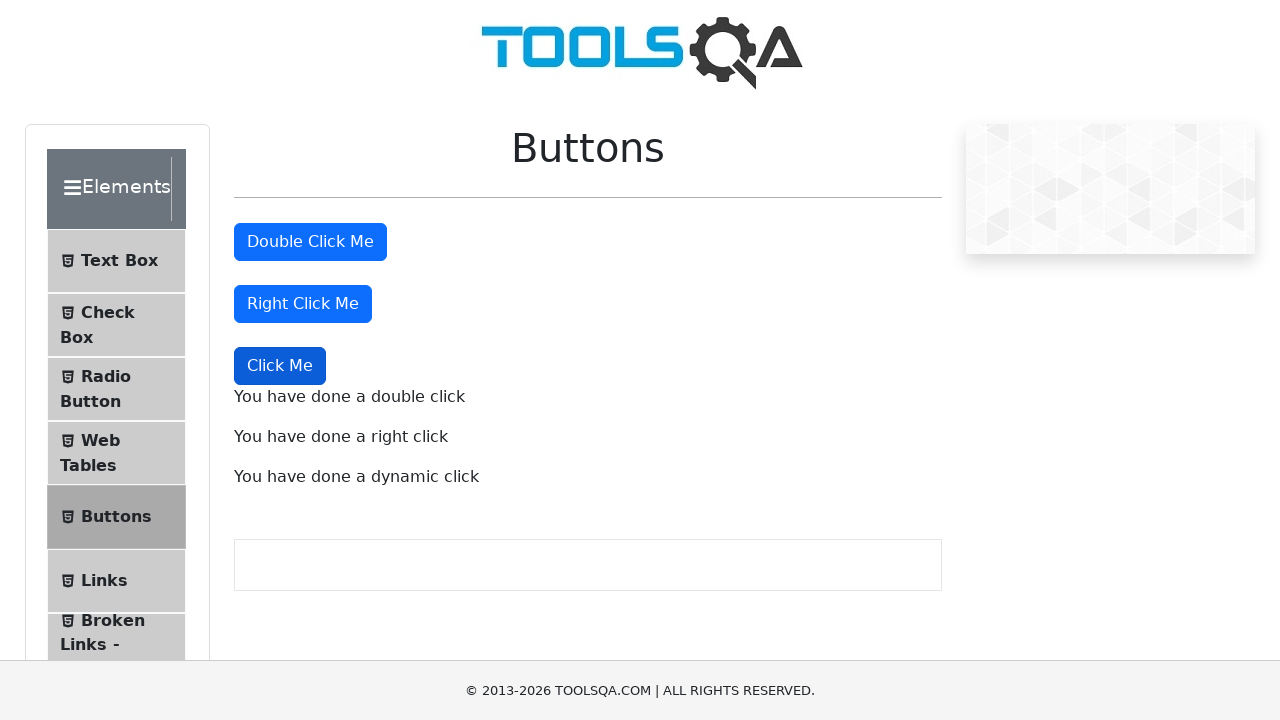